Tests unchecking a completed todo item to mark it as incomplete

Starting URL: https://demo.playwright.dev/todomvc

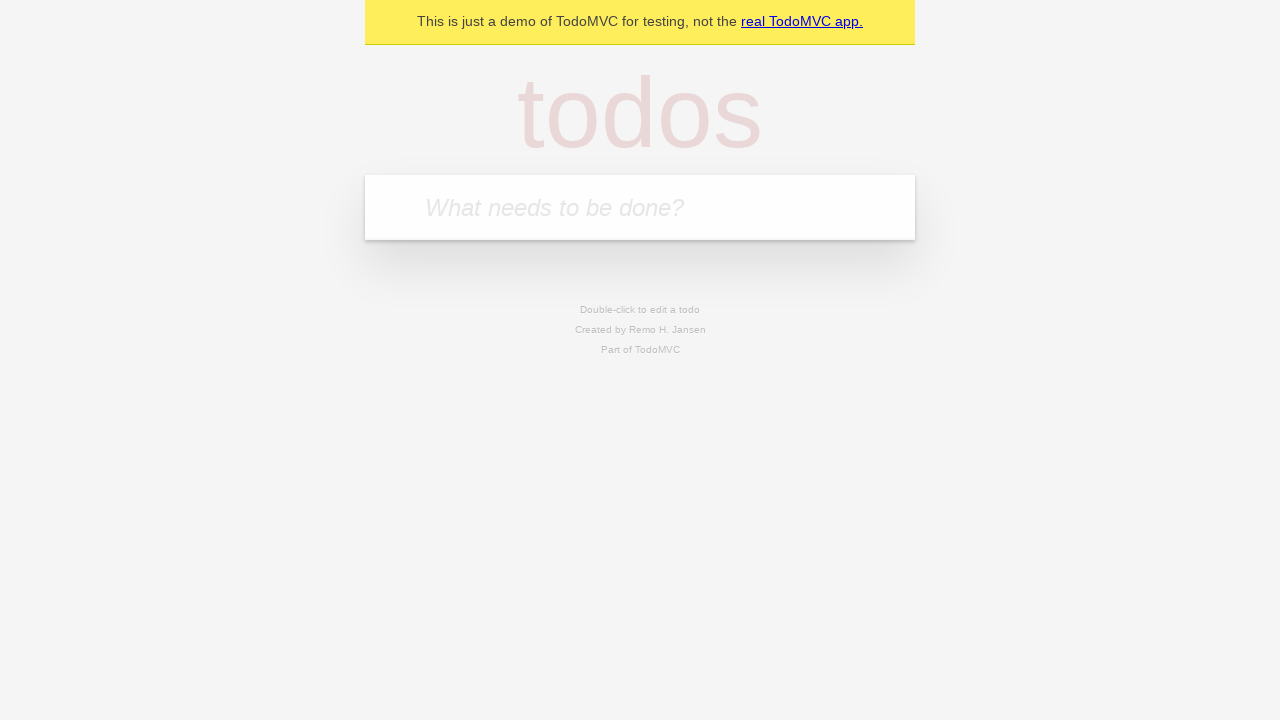

Filled input field with first todo item 'buy some cheese' on internal:attr=[placeholder="What needs to be done?"i]
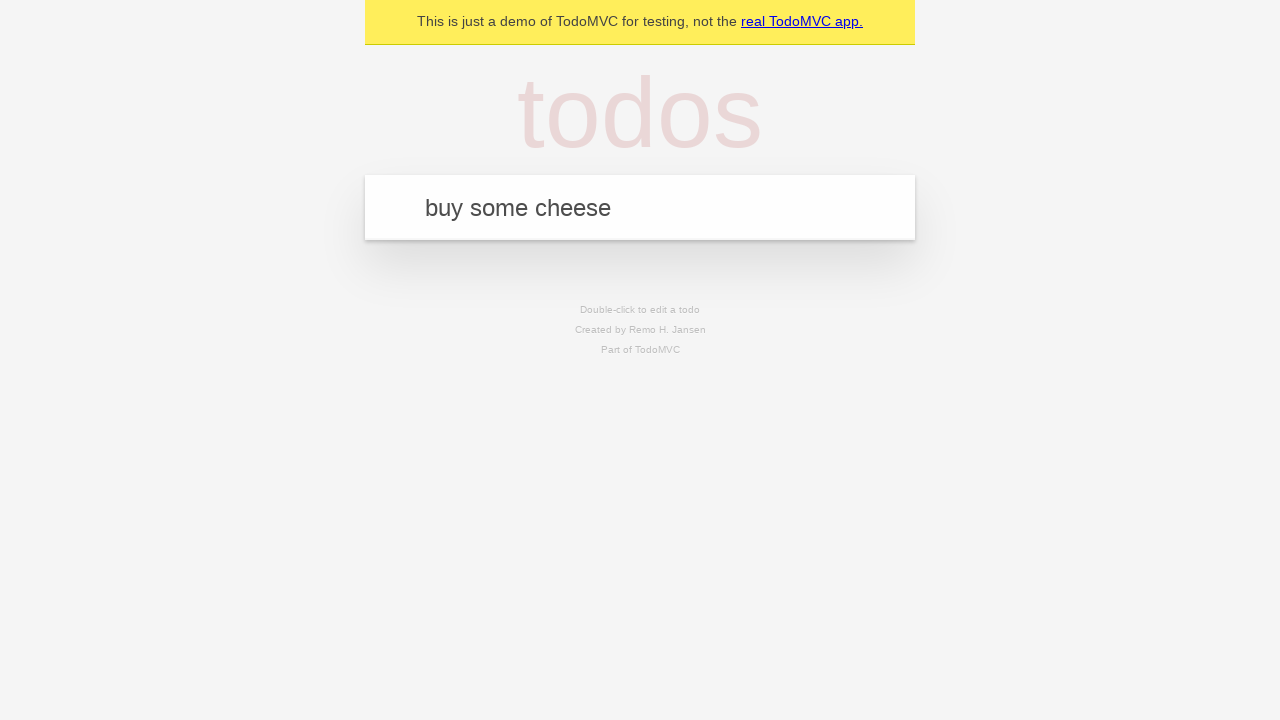

Pressed Enter to create first todo item on internal:attr=[placeholder="What needs to be done?"i]
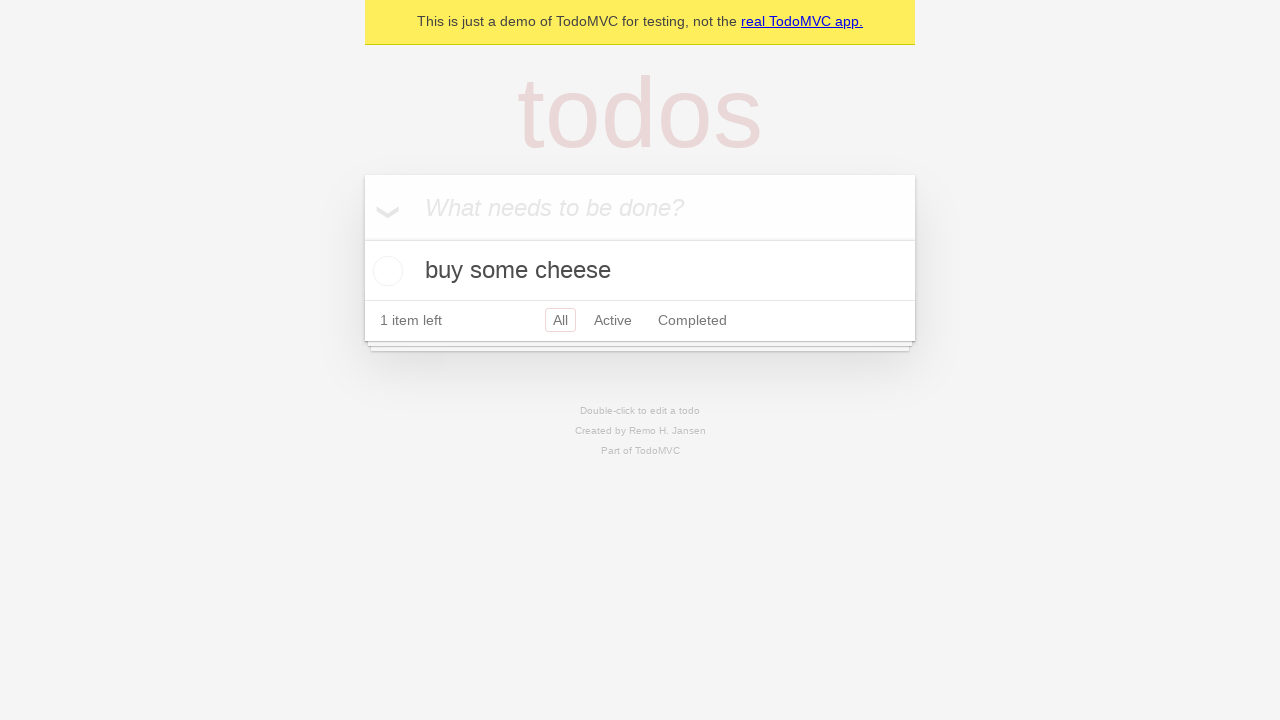

Filled input field with second todo item 'feed the cat' on internal:attr=[placeholder="What needs to be done?"i]
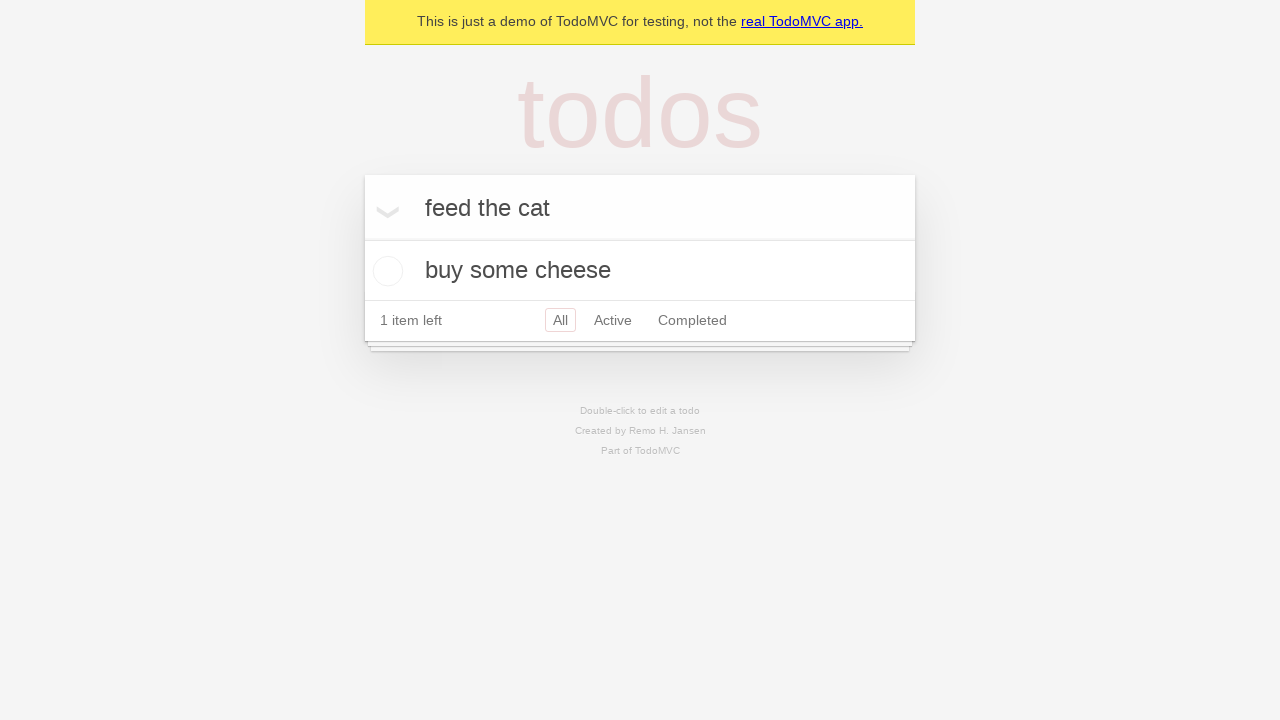

Pressed Enter to create second todo item on internal:attr=[placeholder="What needs to be done?"i]
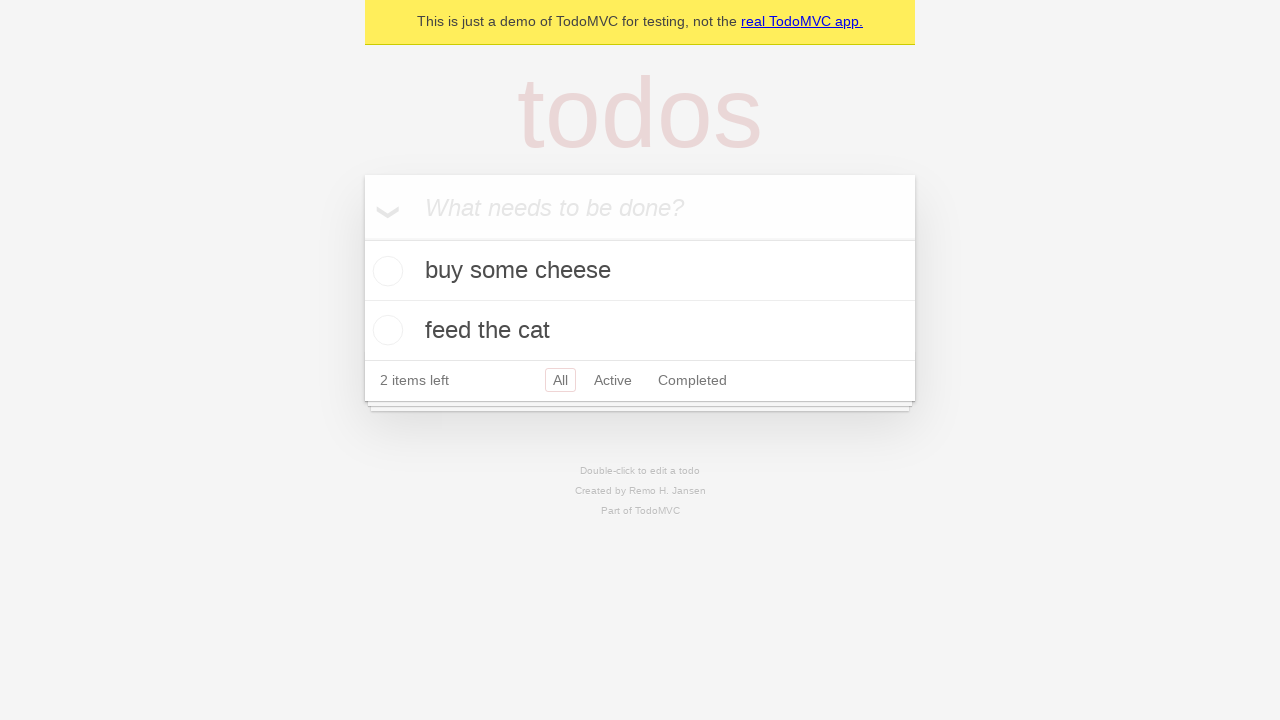

Checked the first todo item to mark it as complete at (385, 271) on [data-testid='todo-item'] >> nth=0 >> internal:role=checkbox
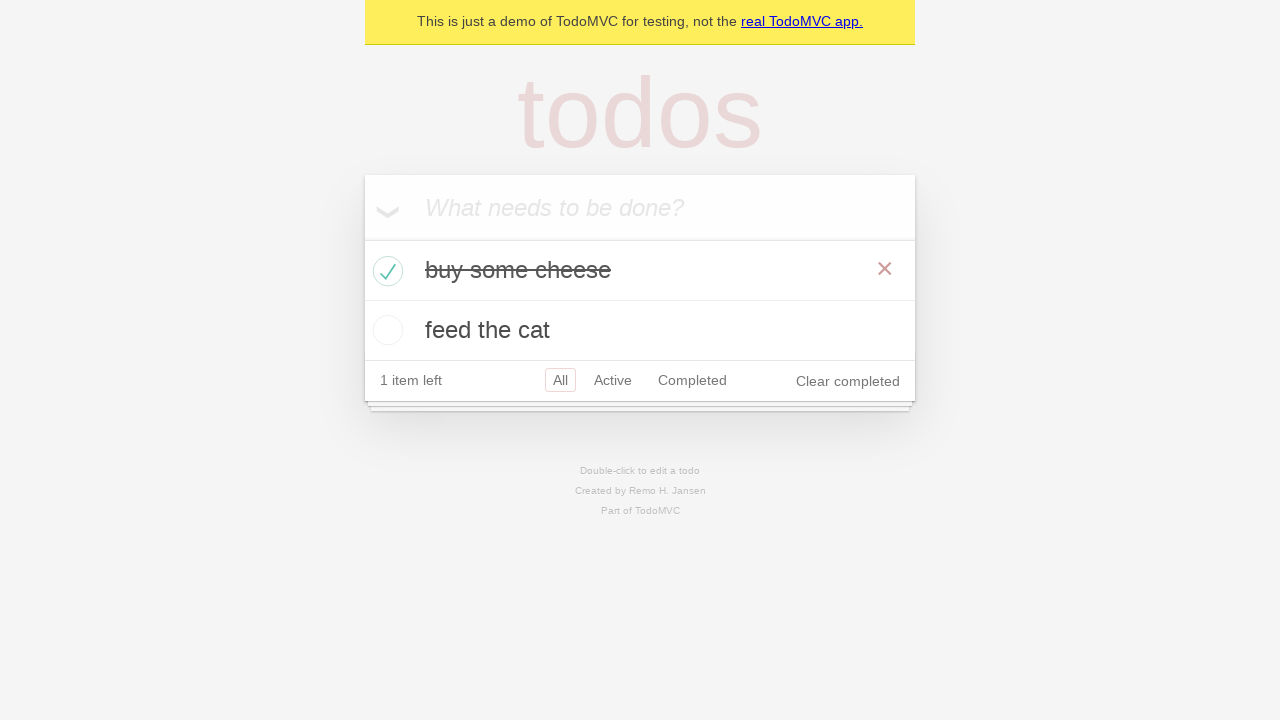

Unchecked the first todo item to mark it as incomplete at (385, 271) on [data-testid='todo-item'] >> nth=0 >> internal:role=checkbox
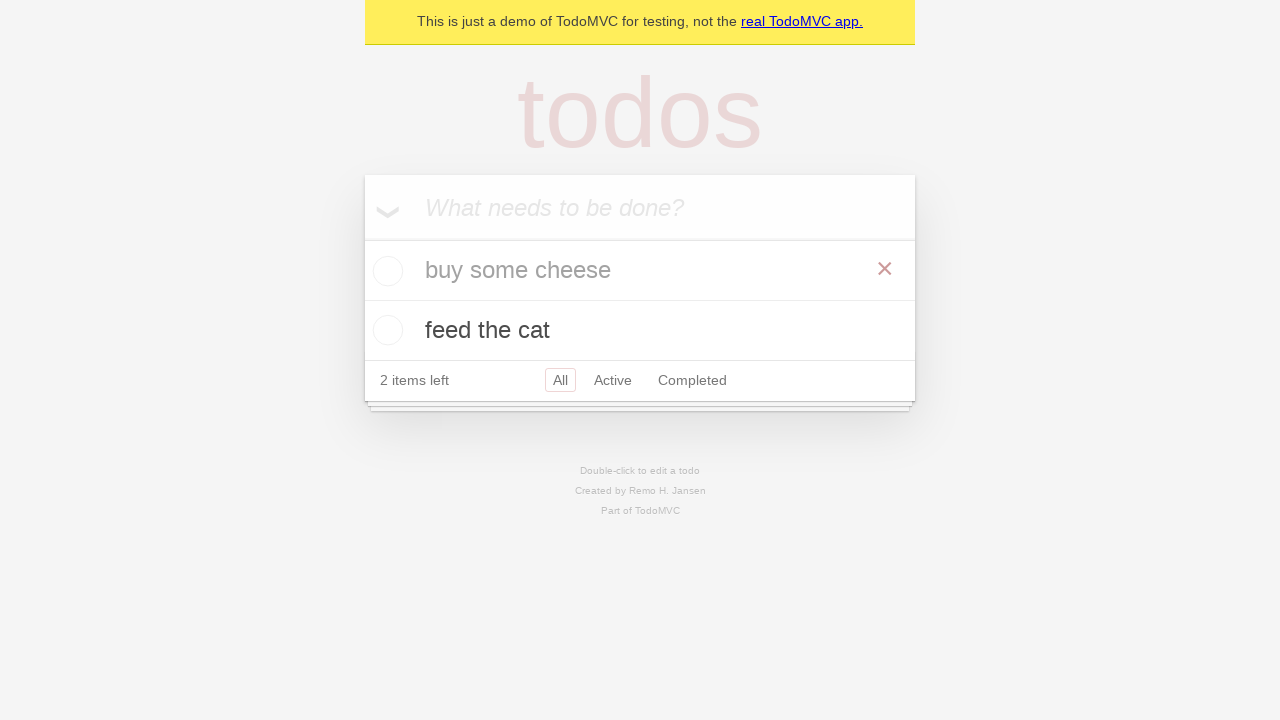

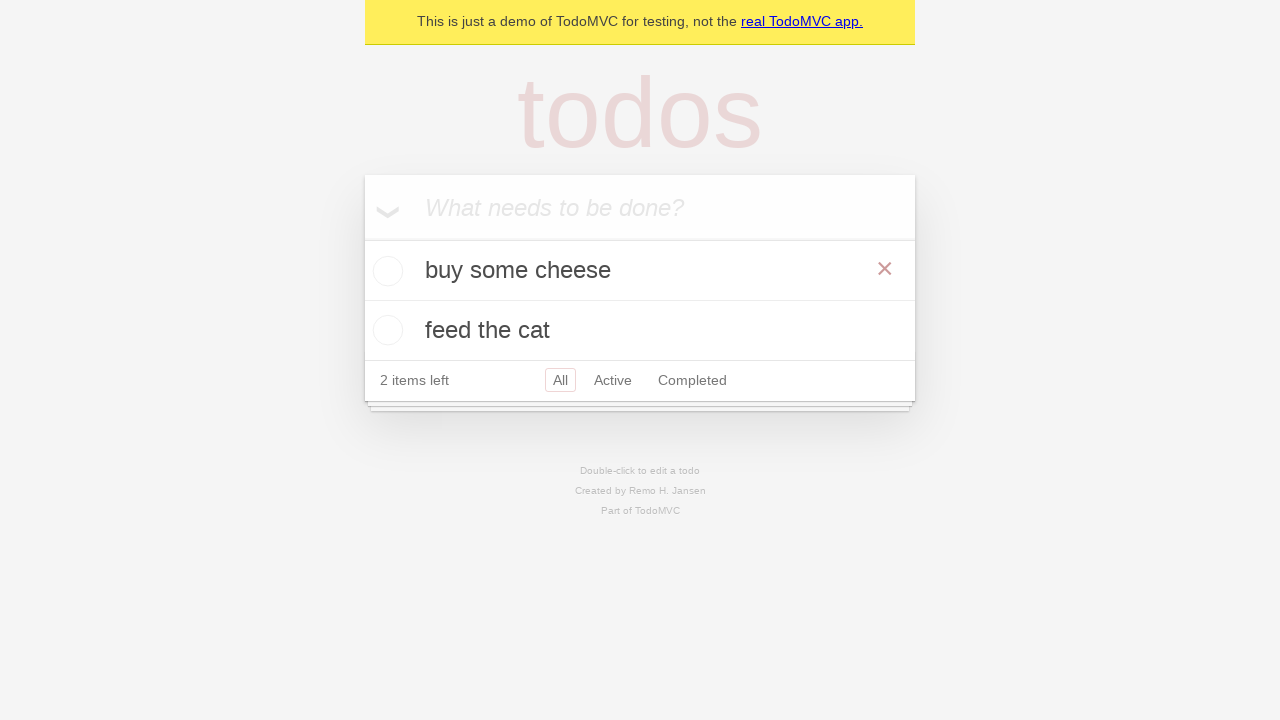